Navigates to the login page and verifies the Elemental Selenium link href attribute

Starting URL: https://the-internet.herokuapp.com/

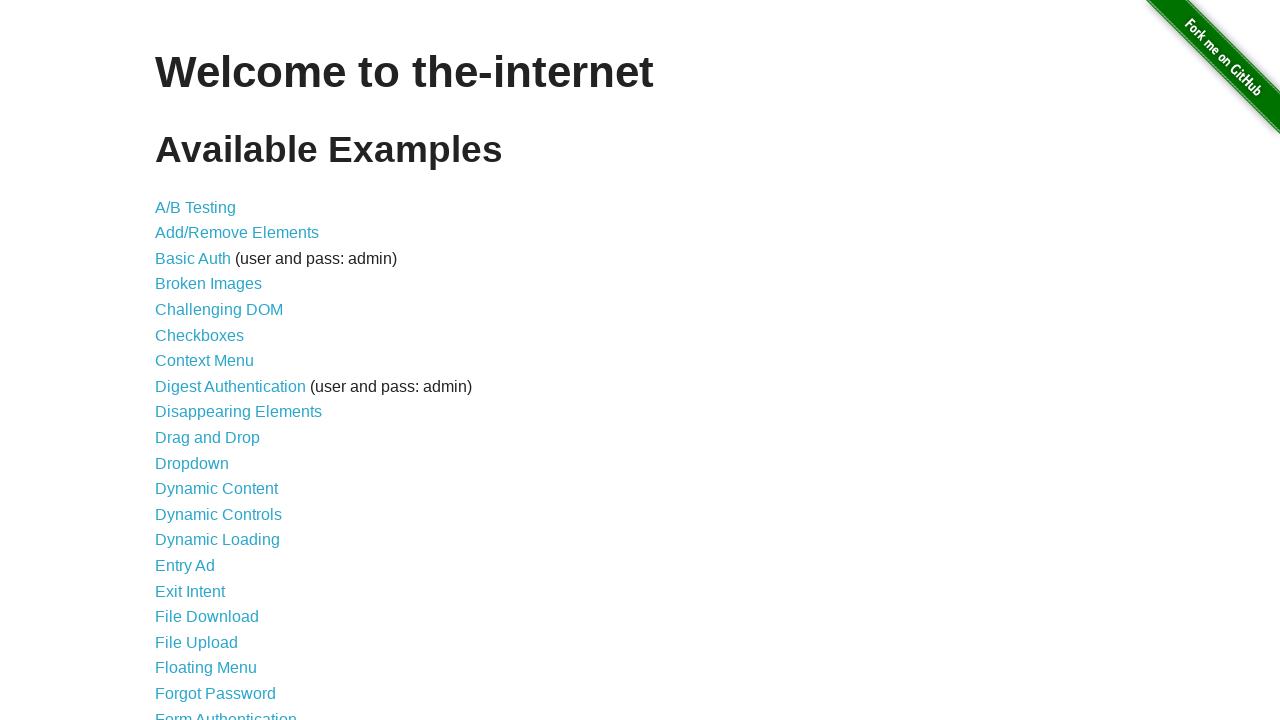

Clicked on Form Authentication link at (226, 712) on xpath=//*[@id="content"]/ul/li[21]/a
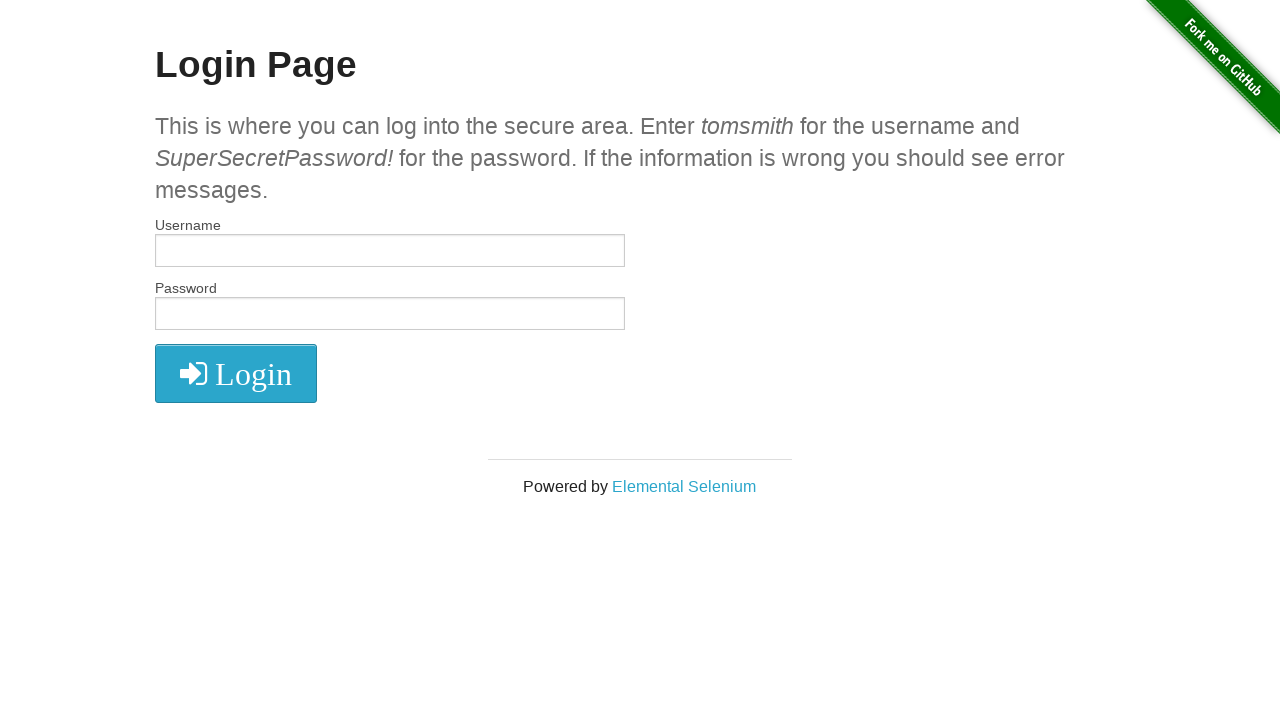

Elemental Selenium link footer element loaded
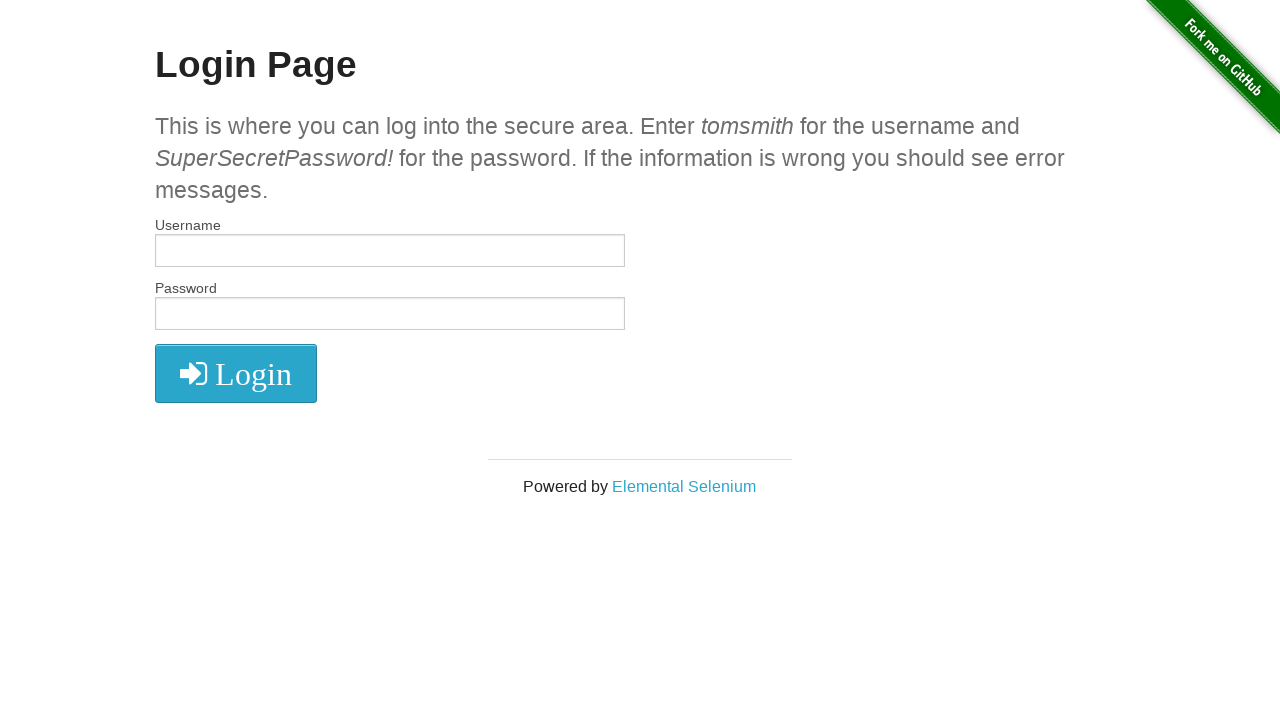

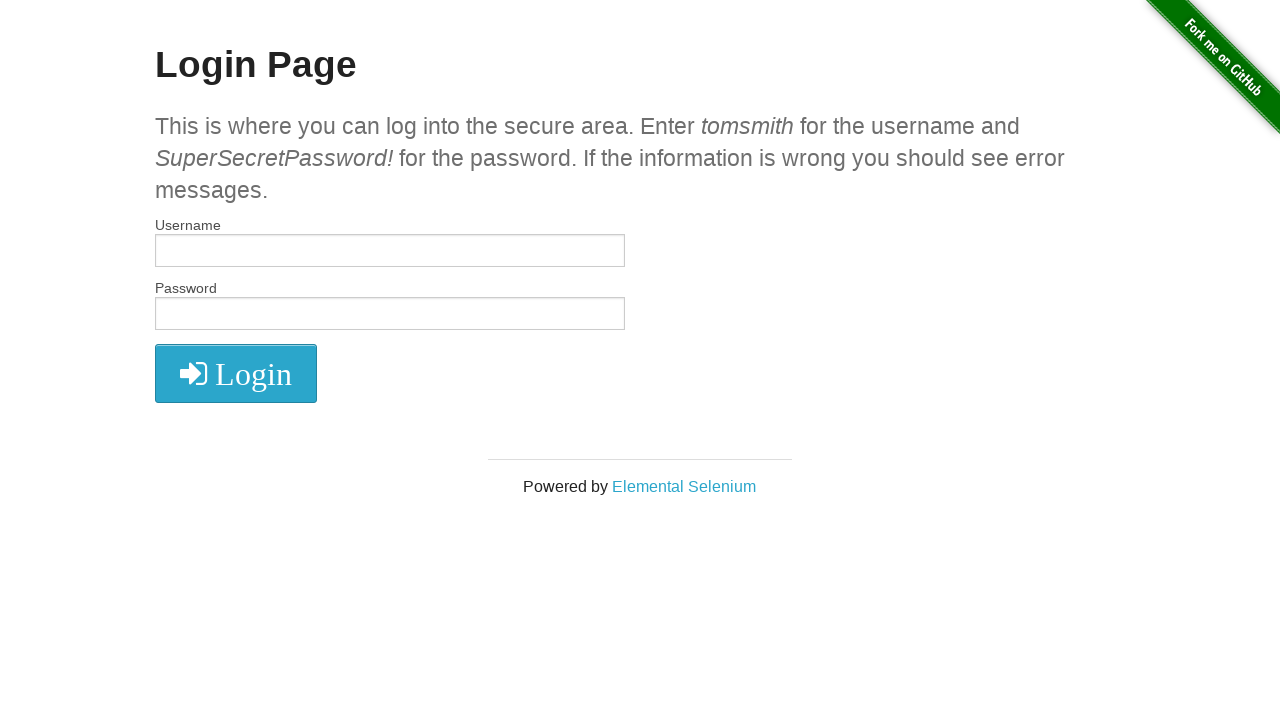